Tests that new todo items are appended to the bottom of the list by creating 3 items and verifying the count

Starting URL: https://demo.playwright.dev/todomvc

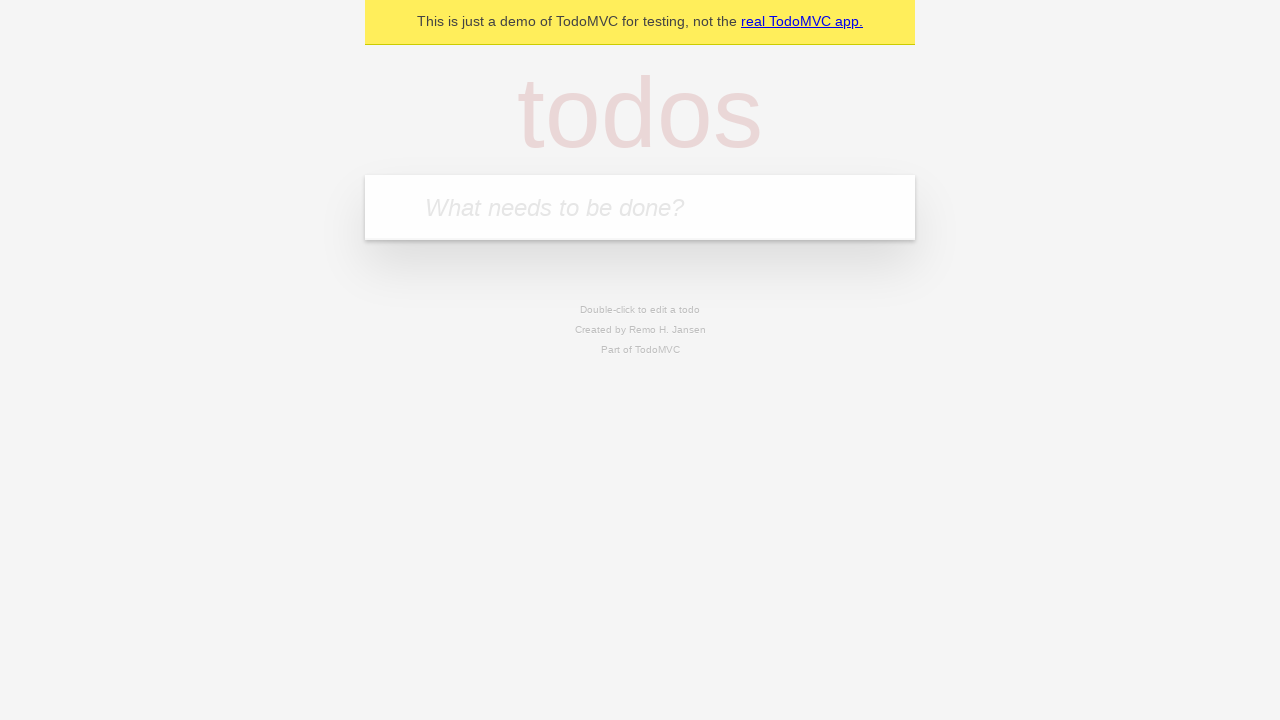

Filled todo input with 'buy some cheese' on internal:attr=[placeholder="What needs to be done?"i]
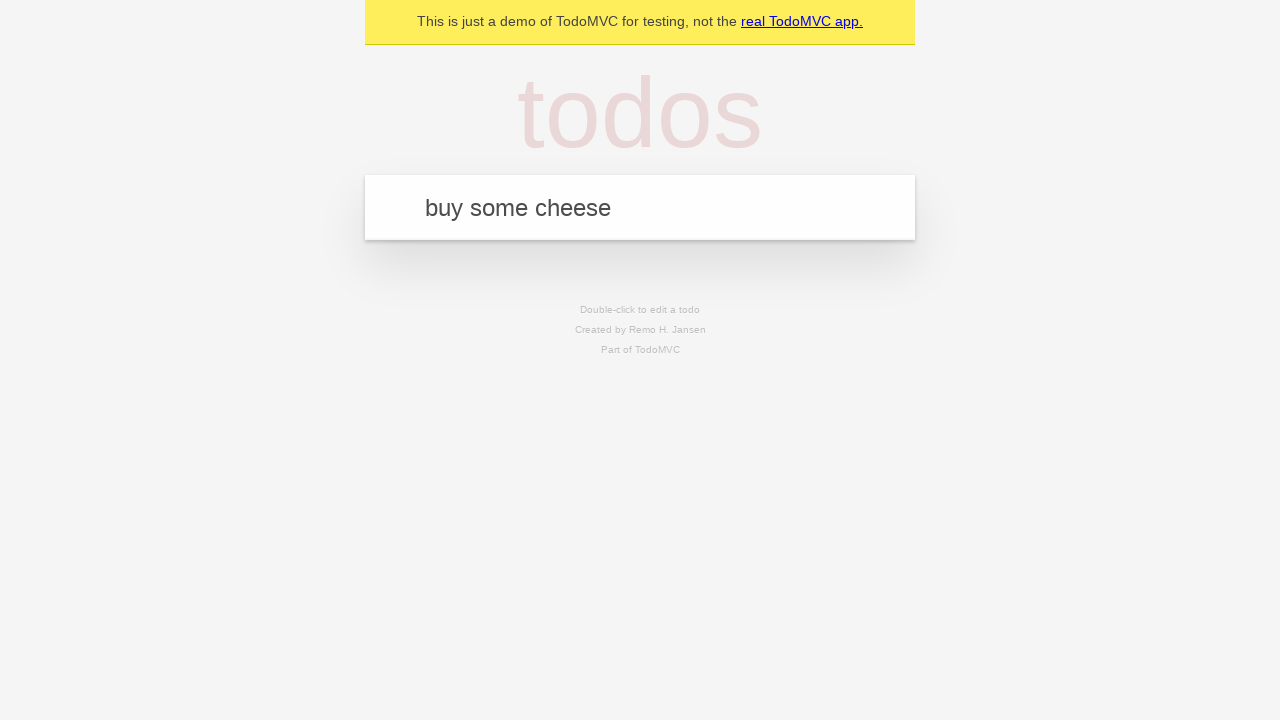

Pressed Enter to add first todo item on internal:attr=[placeholder="What needs to be done?"i]
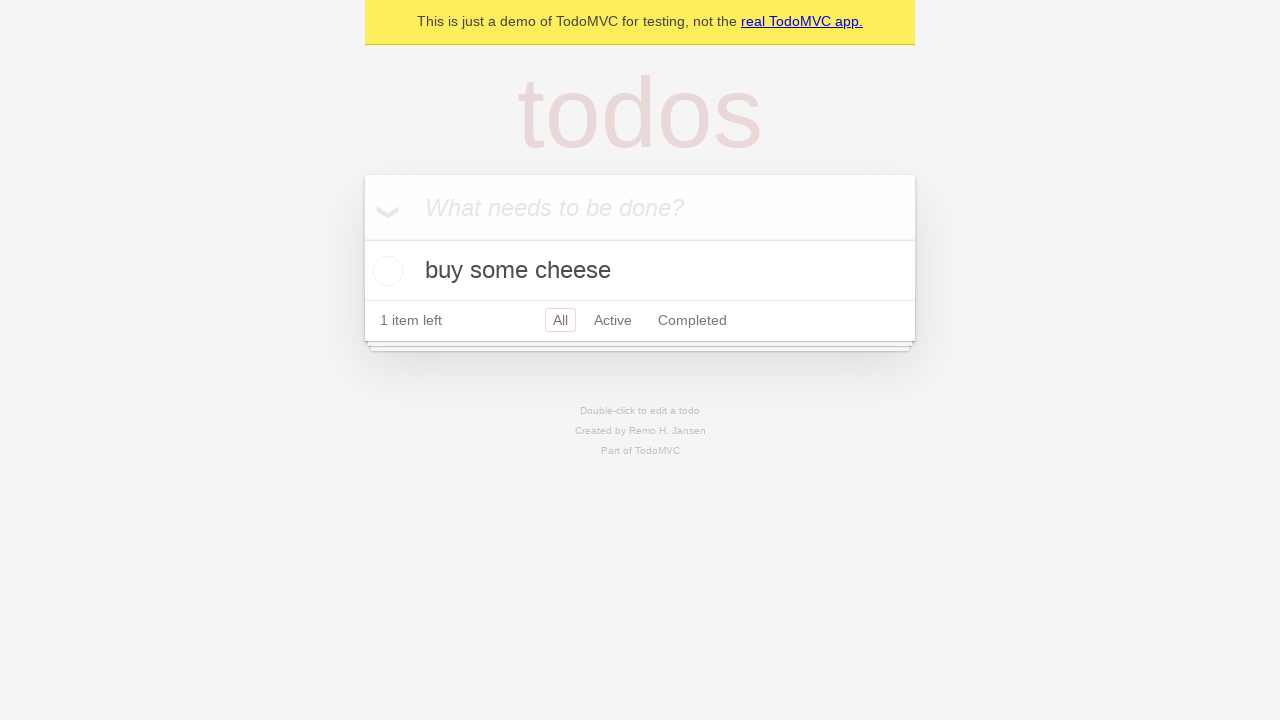

Filled todo input with 'feed the cat' on internal:attr=[placeholder="What needs to be done?"i]
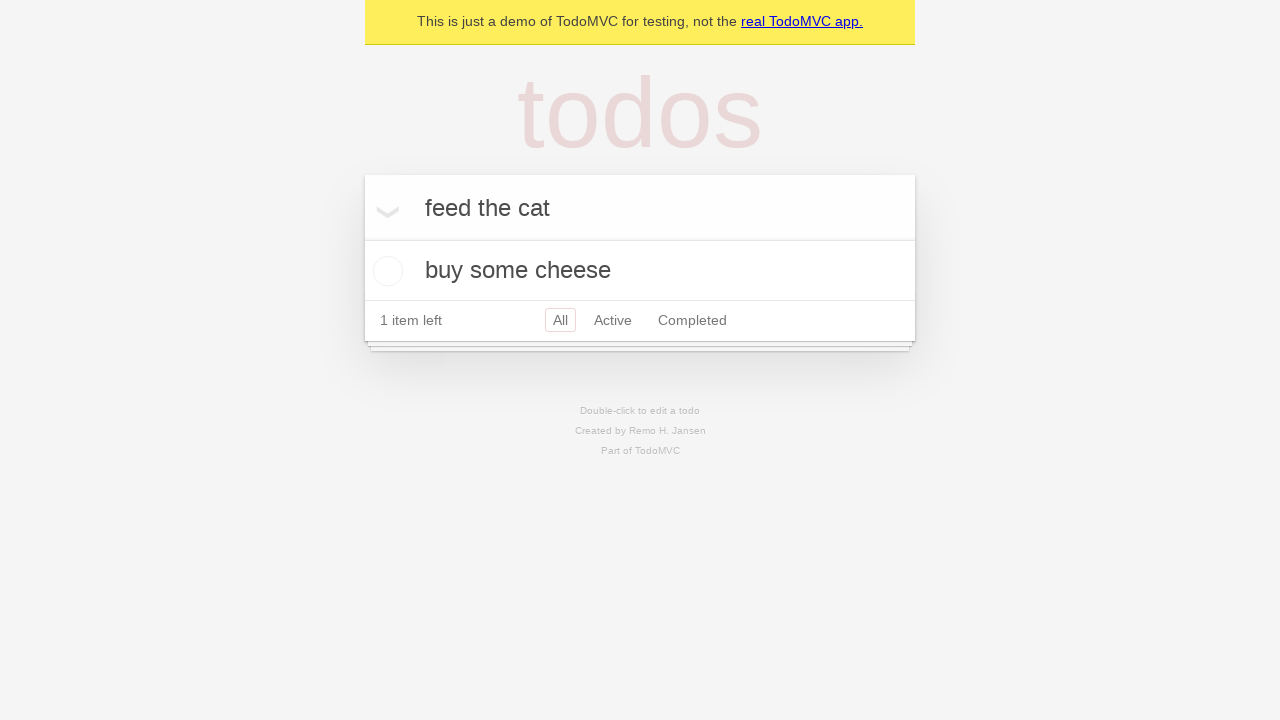

Pressed Enter to add second todo item on internal:attr=[placeholder="What needs to be done?"i]
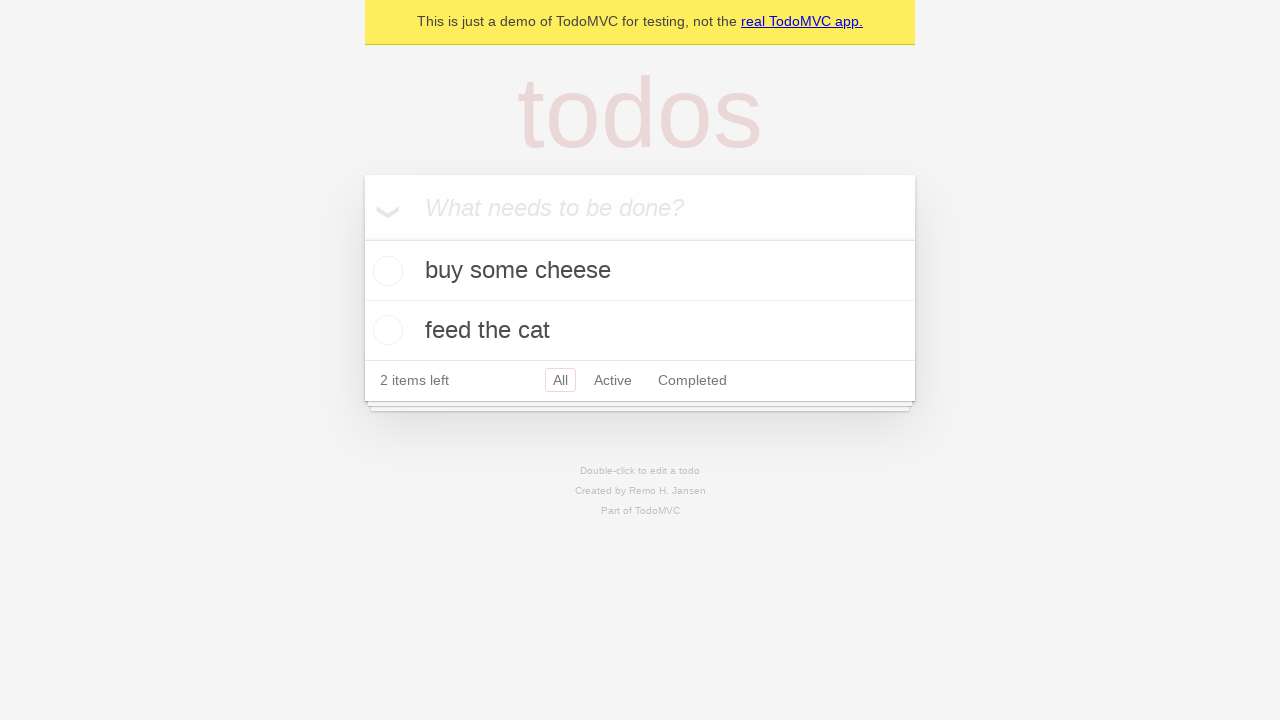

Filled todo input with 'book a doctors appointment' on internal:attr=[placeholder="What needs to be done?"i]
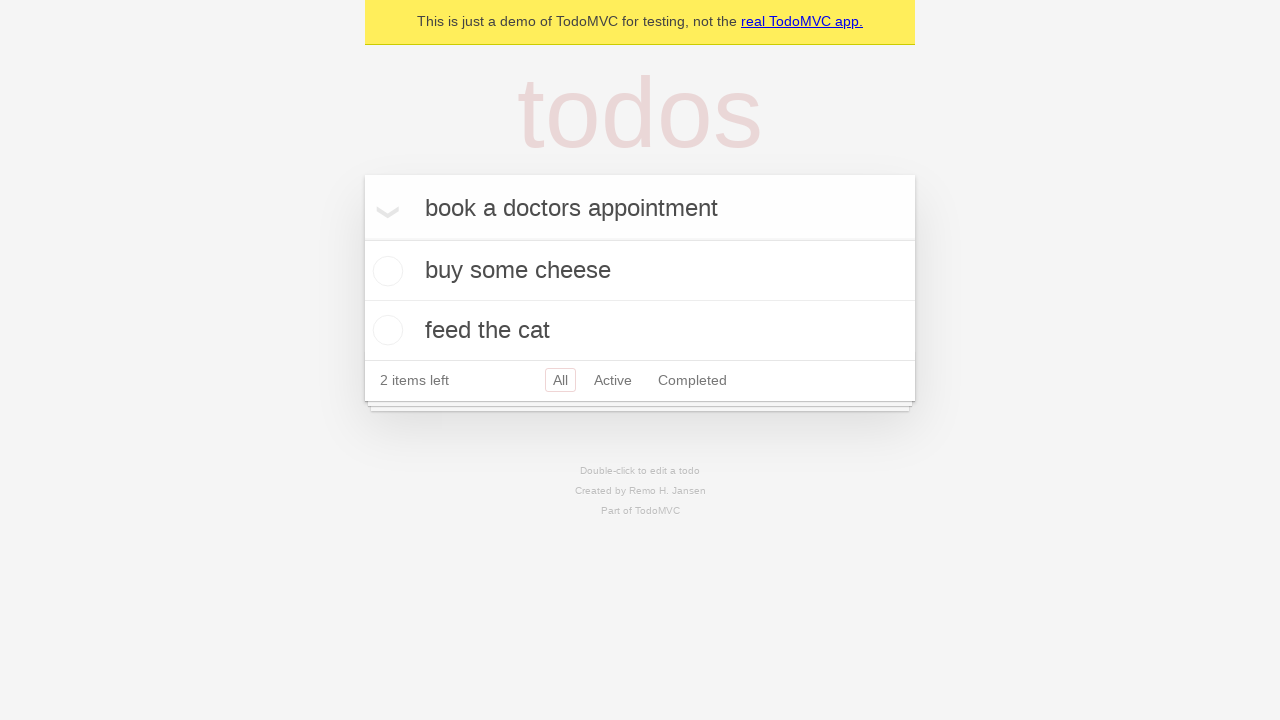

Pressed Enter to add third todo item on internal:attr=[placeholder="What needs to be done?"i]
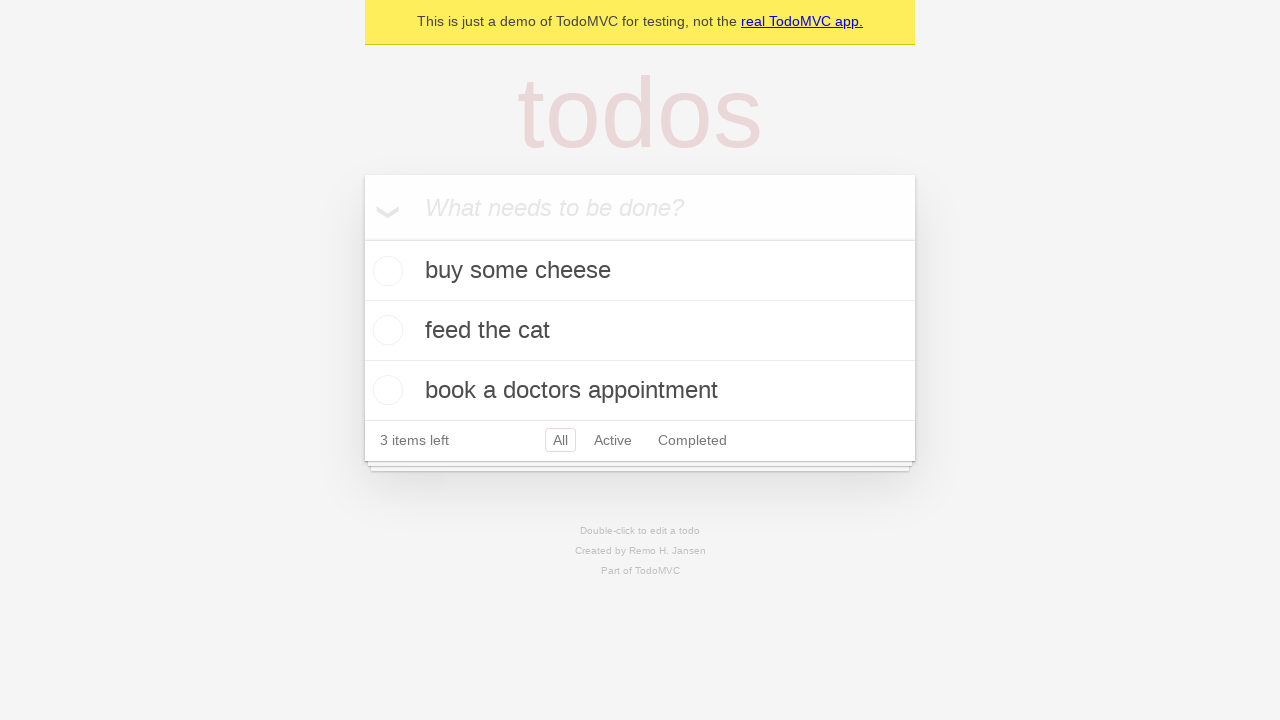

Waited for todo count indicator to appear
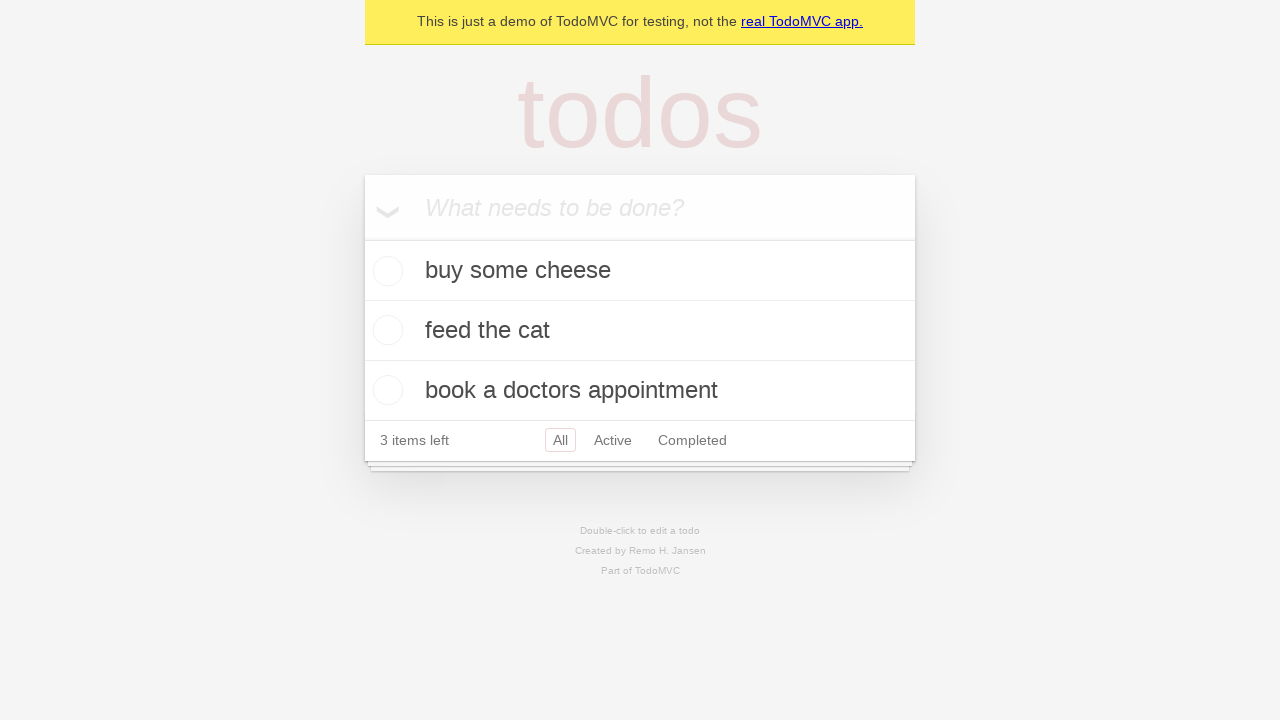

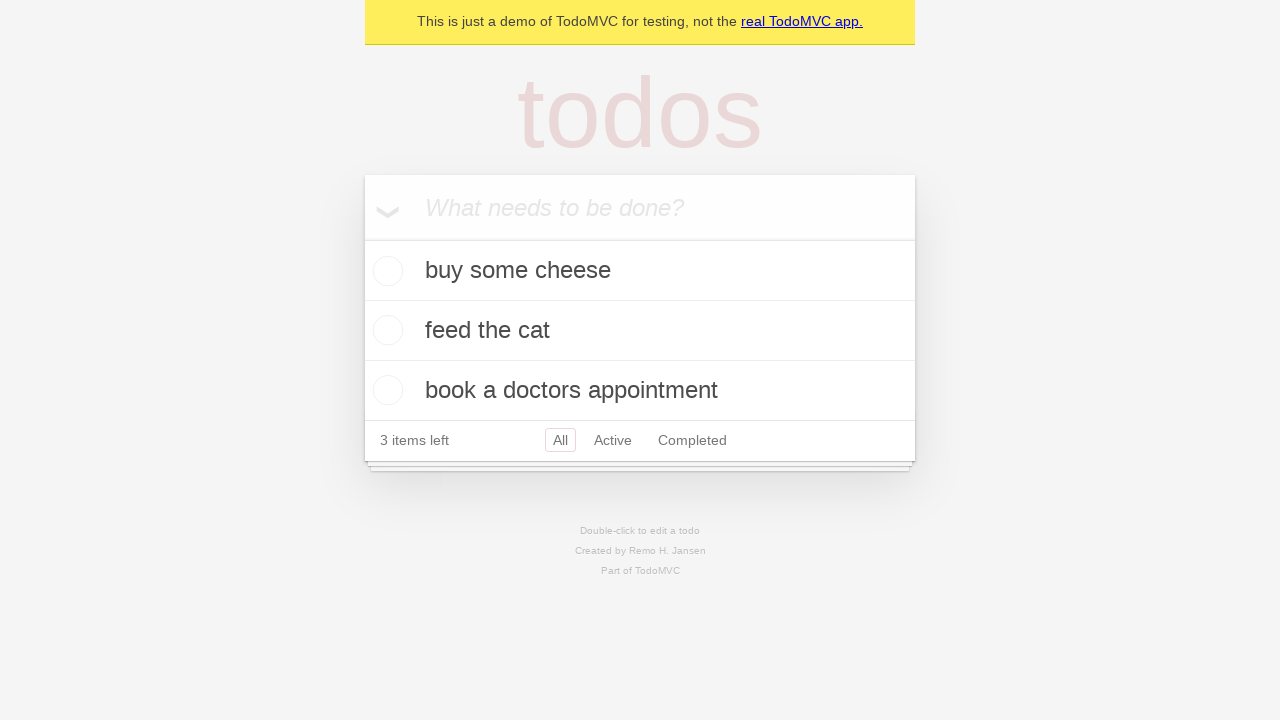